Tests the TextBox form by filling in user name, email, current address, and permanent address fields, then submitting and verifying the output displays the entered data correctly.

Starting URL: https://demoqa.com/text-box

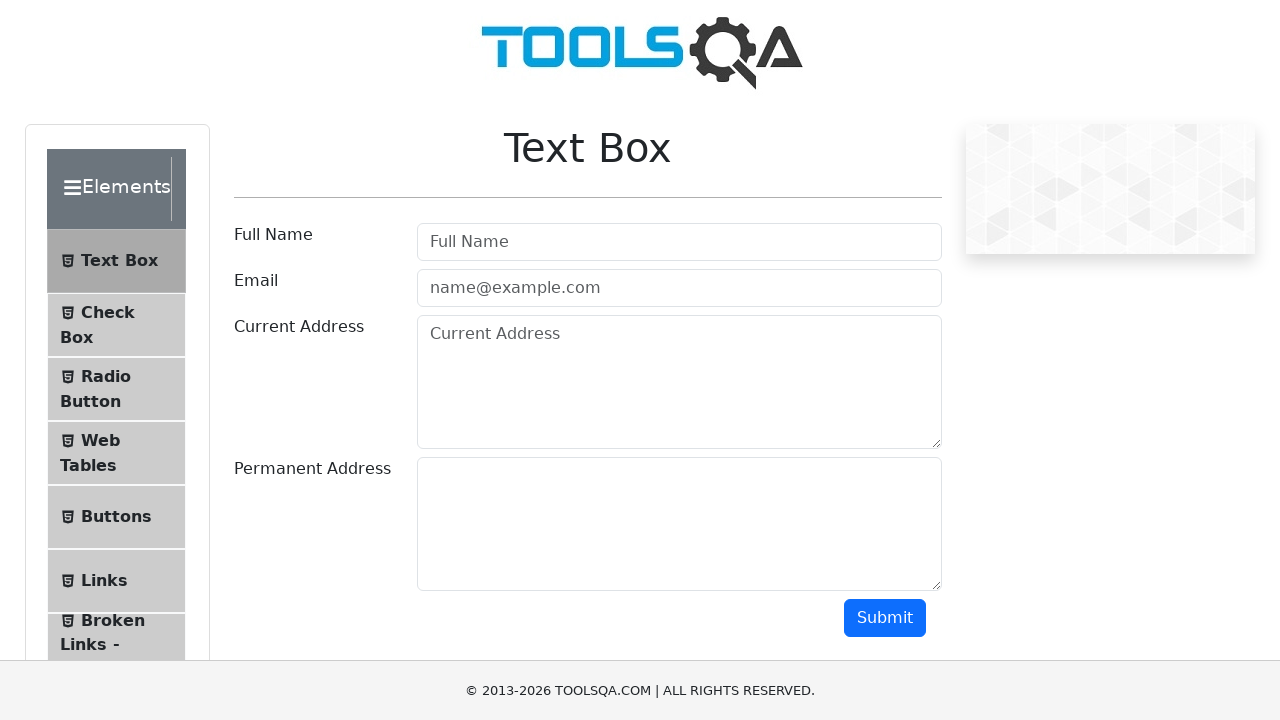

Filled userName field with 'Test User' on #userName
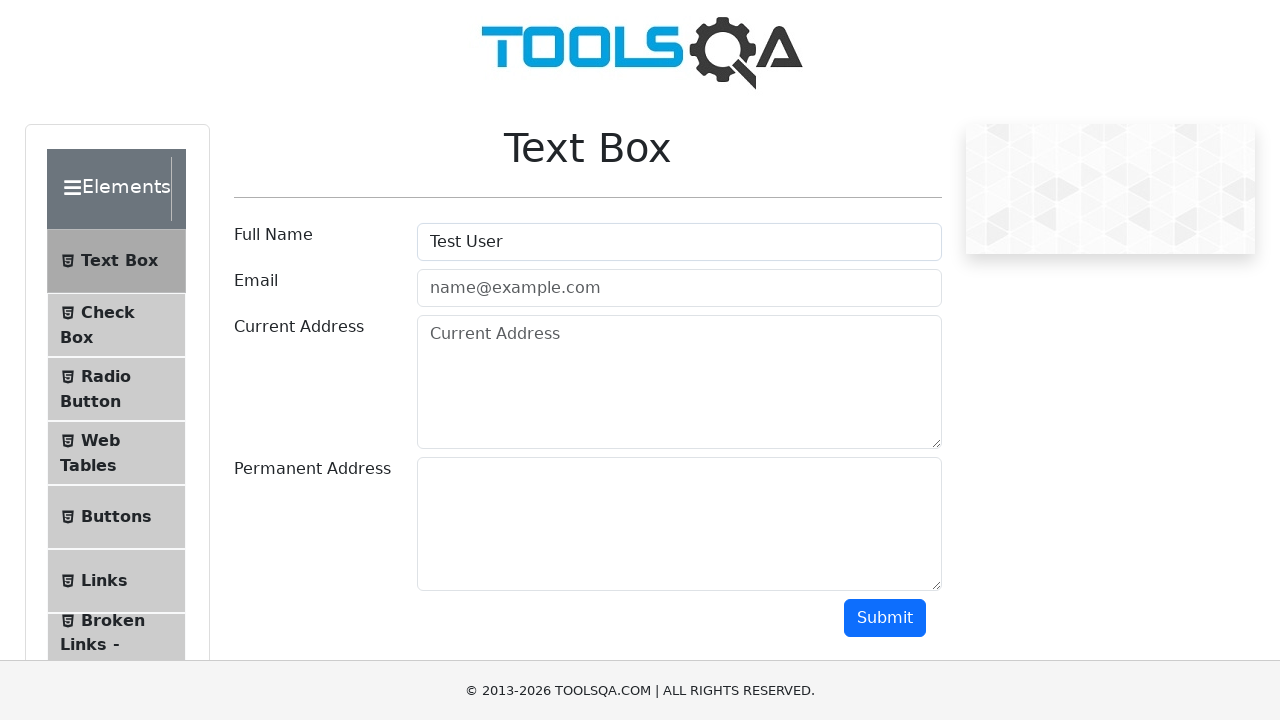

Filled userEmail field with 'test@example.com' on #userEmail
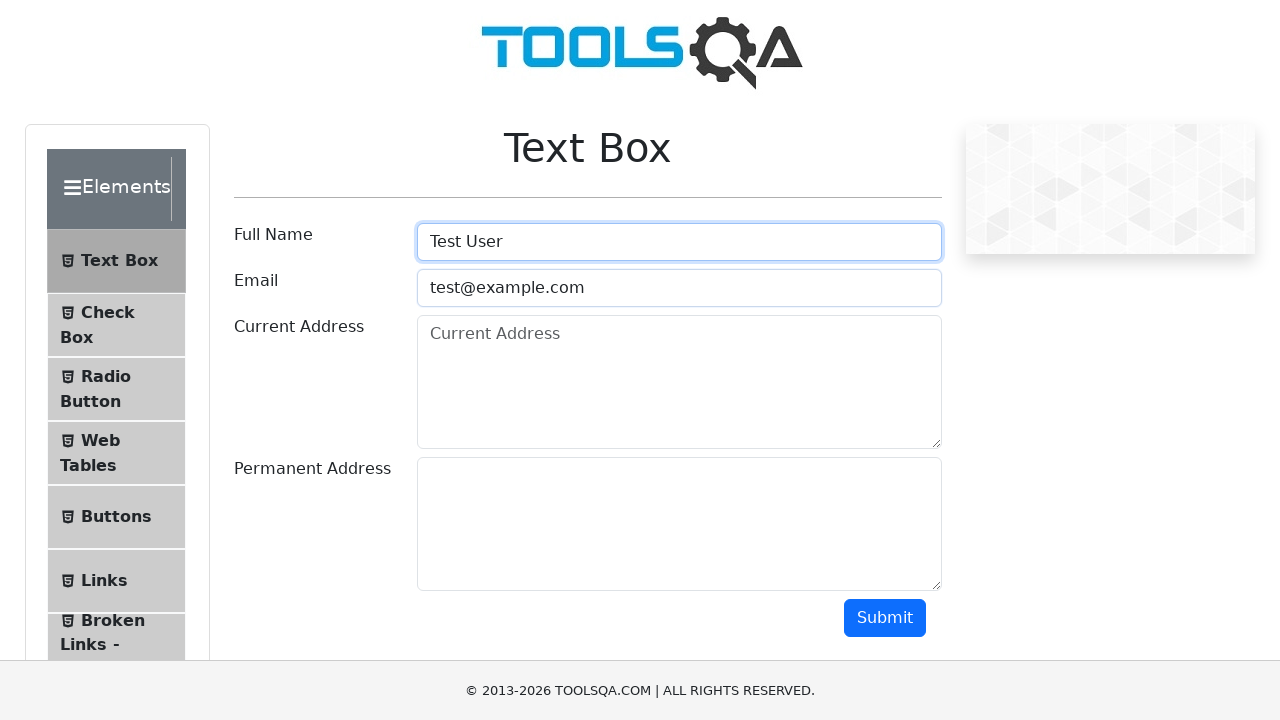

Filled currentAddress field with '123 Test Street' on #currentAddress
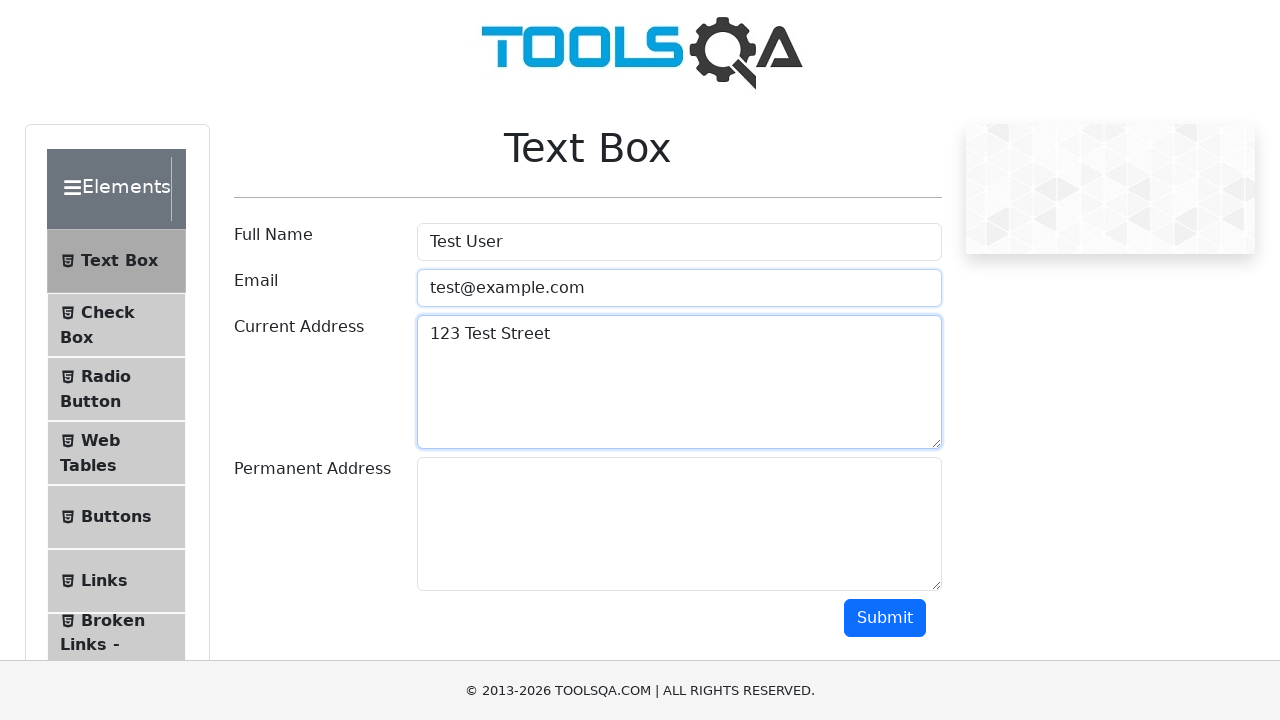

Filled permanentAddress field with '456 Permanent Address' on #permanentAddress
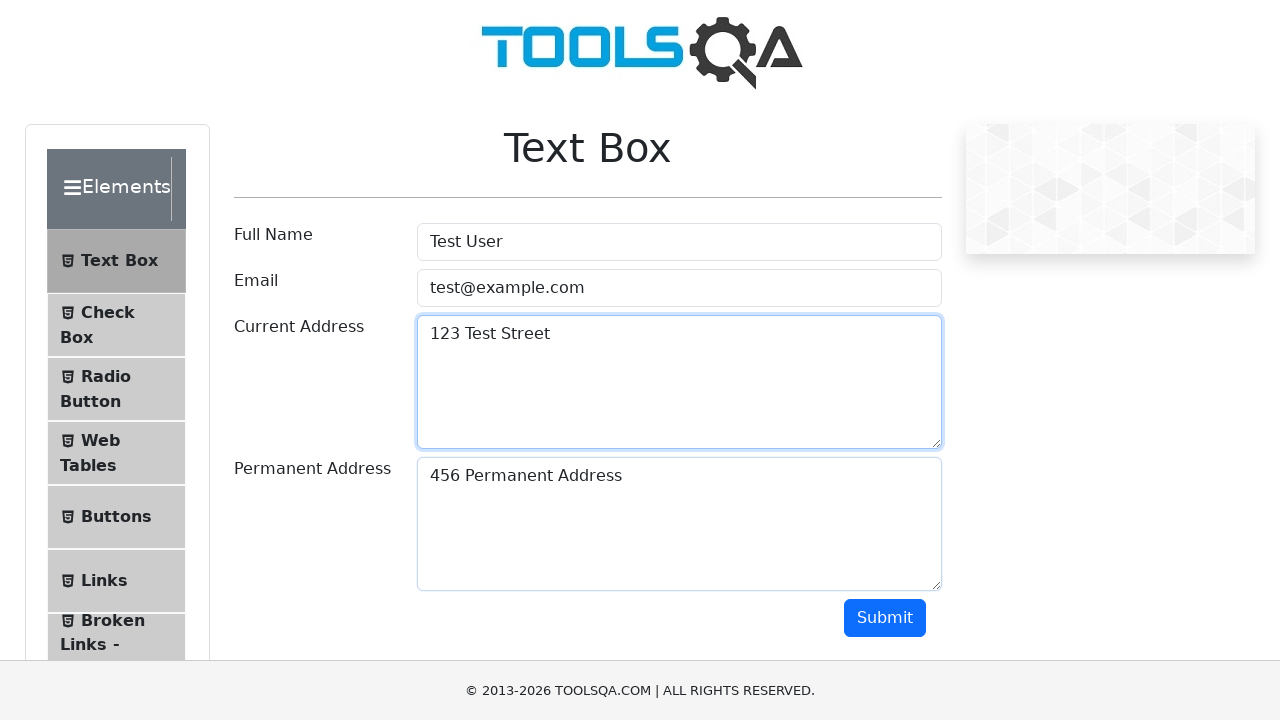

Clicked submit button to submit the TextBox form at (885, 618) on #submit
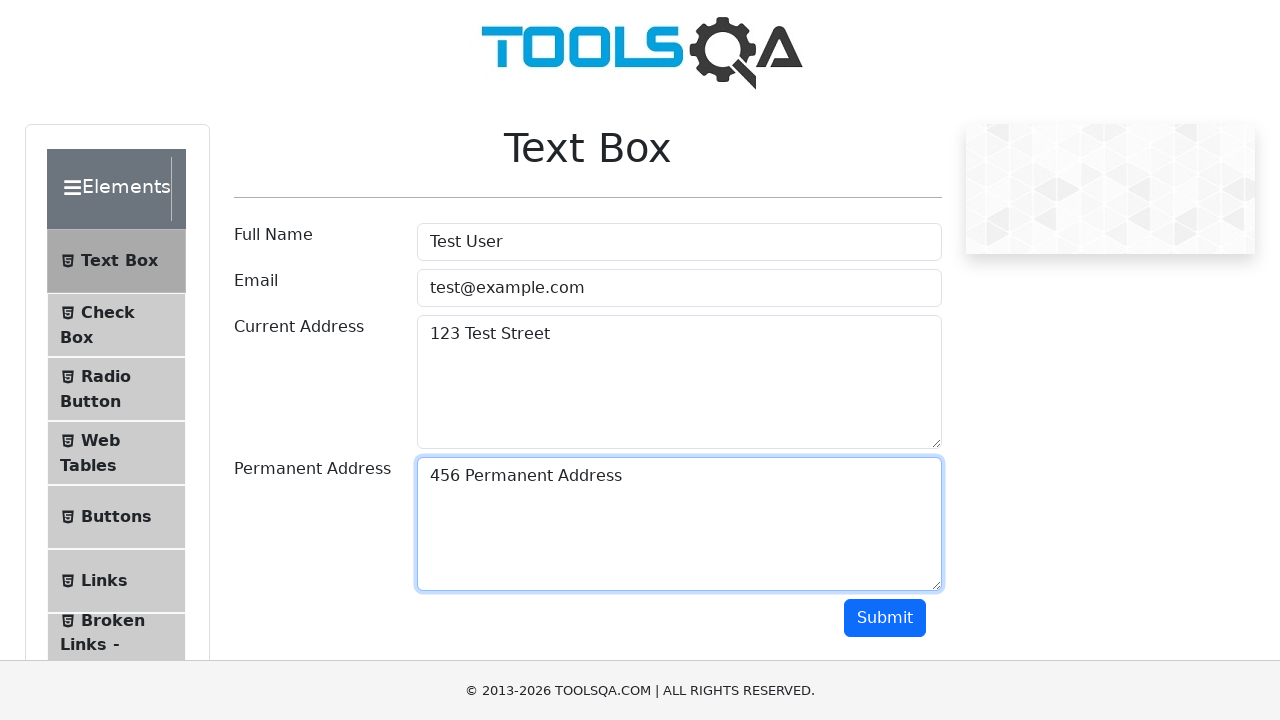

Output section became visible after form submission
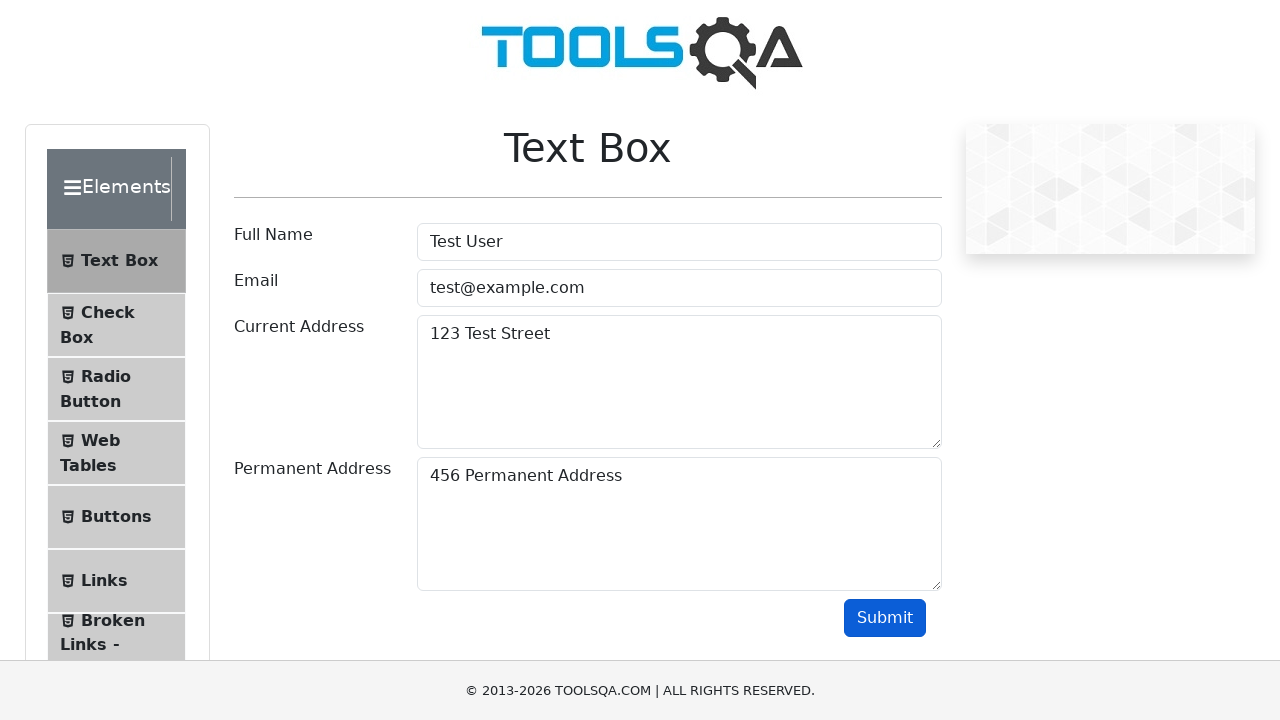

Verified that output contains correct name 'Test User'
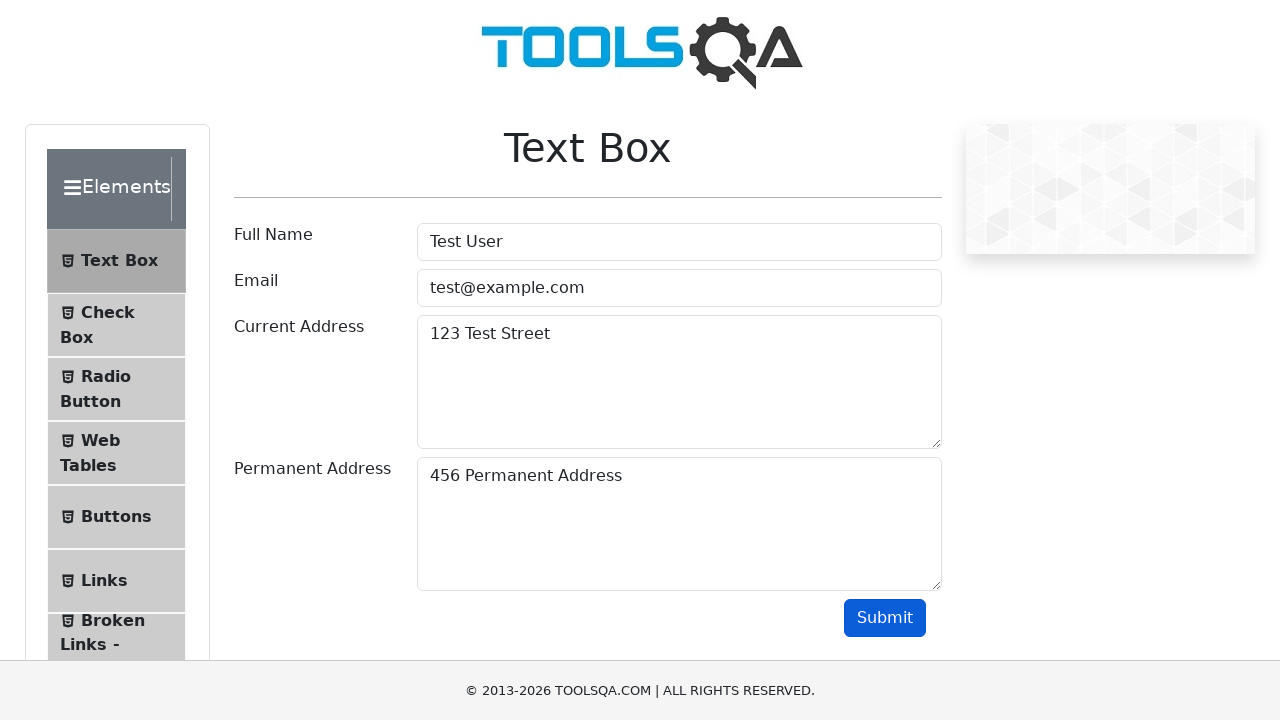

Verified that output contains correct email 'test@example.com'
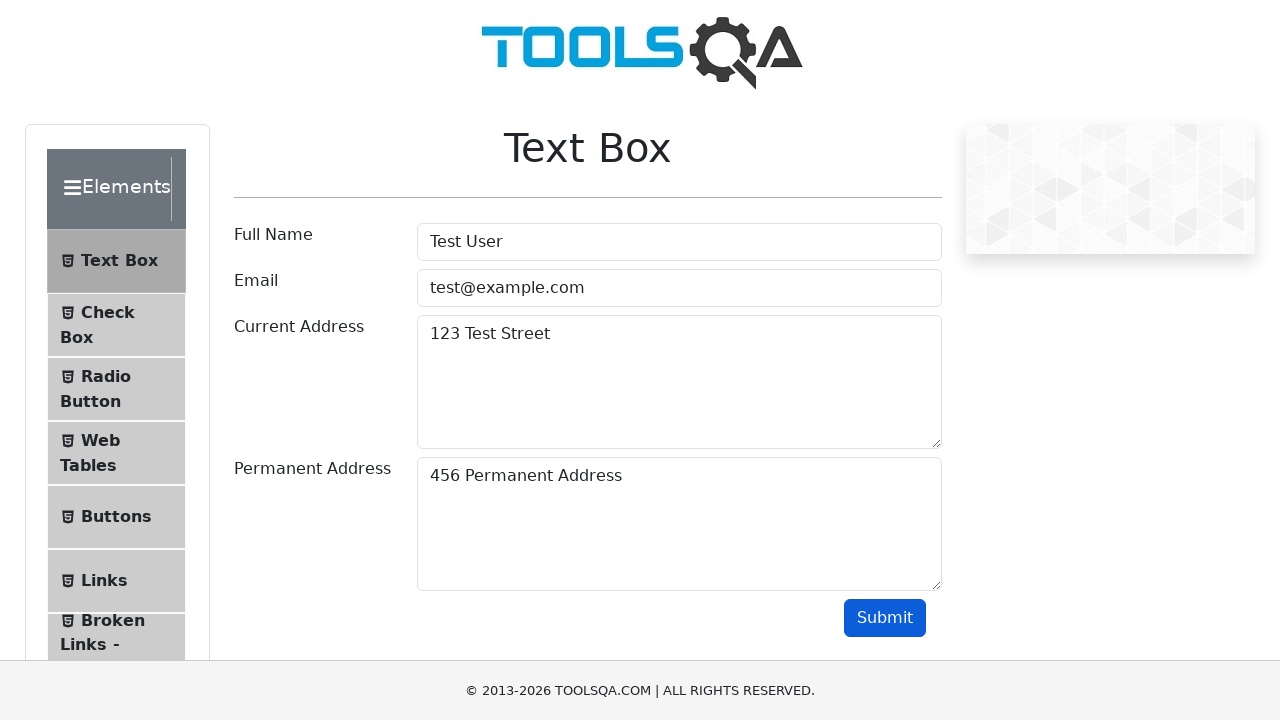

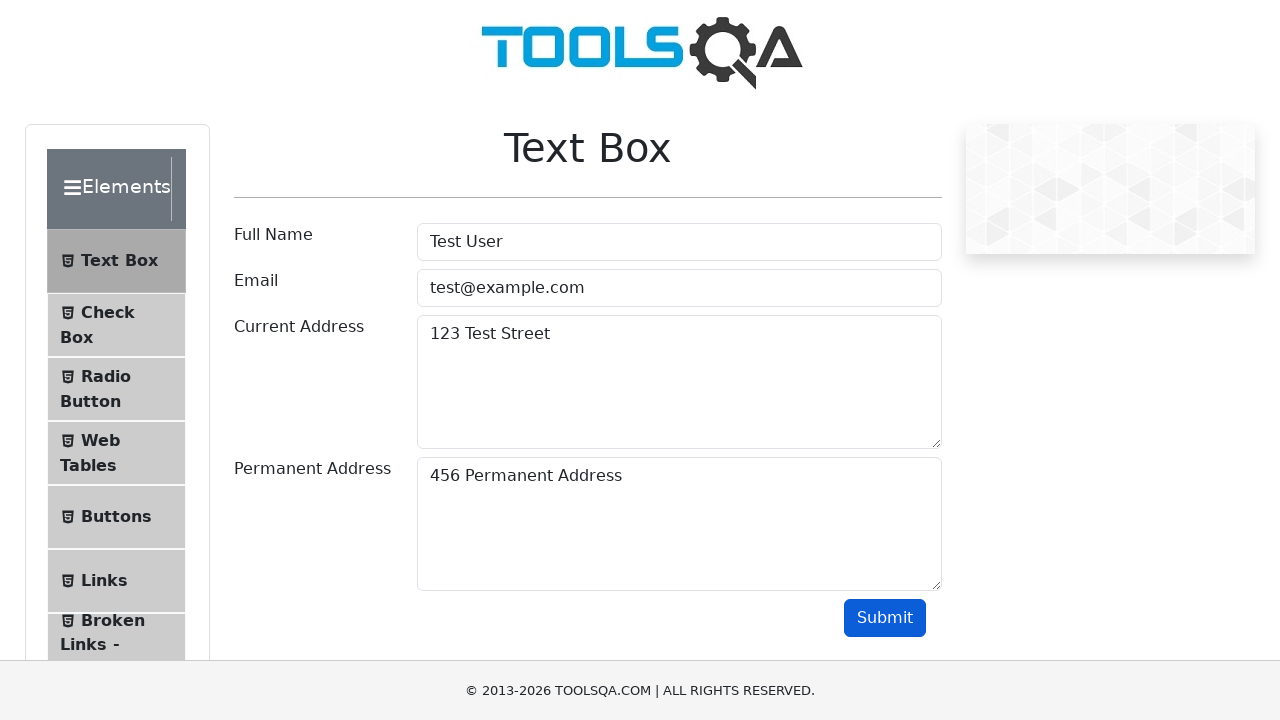